Tests drag and drop functionality by dragging an element from column A to column B

Starting URL: http://the-internet.herokuapp.com/drag_and_drop

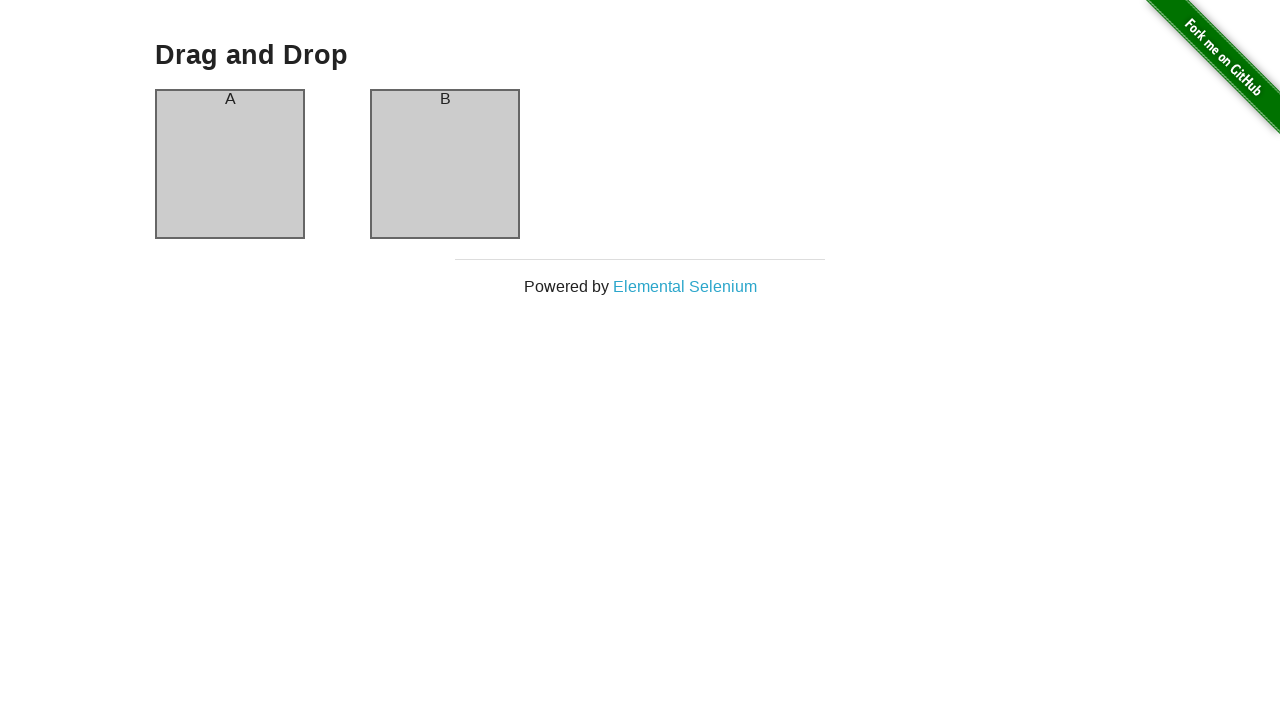

Navigated to drag and drop test page
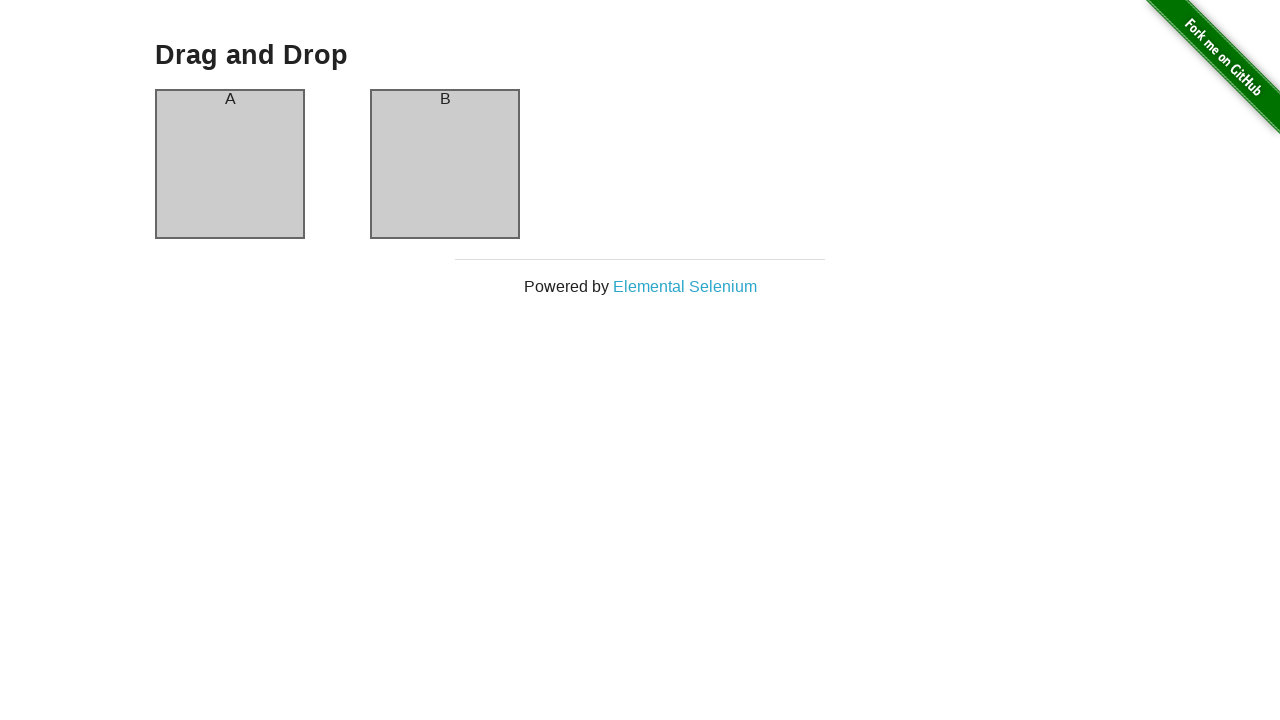

Located source element (column A)
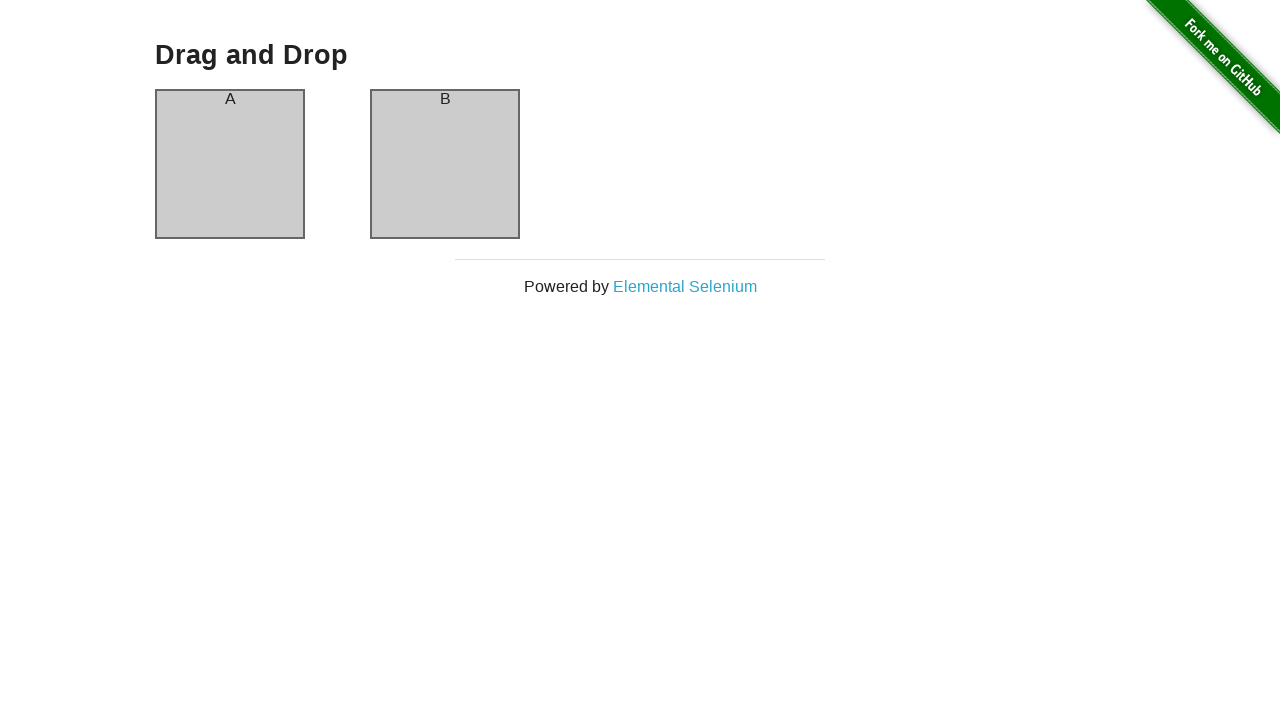

Located target element (column B)
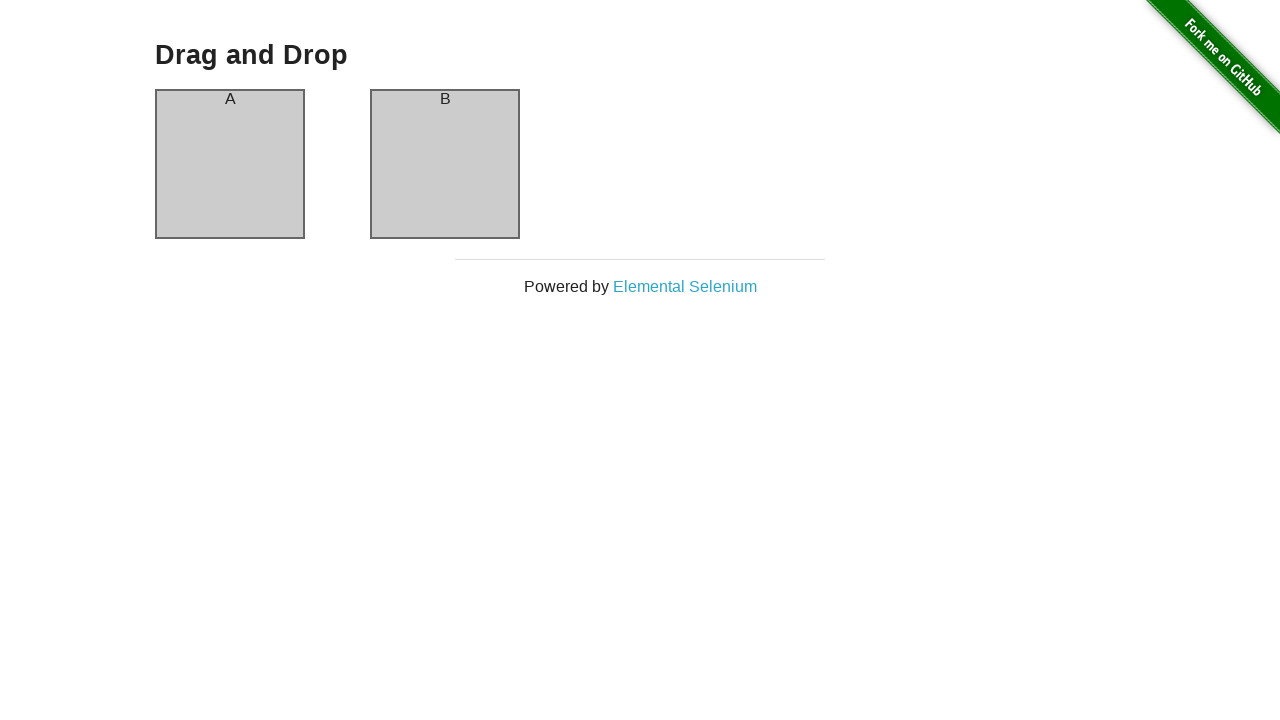

Dragged element from column A to column B at (445, 164)
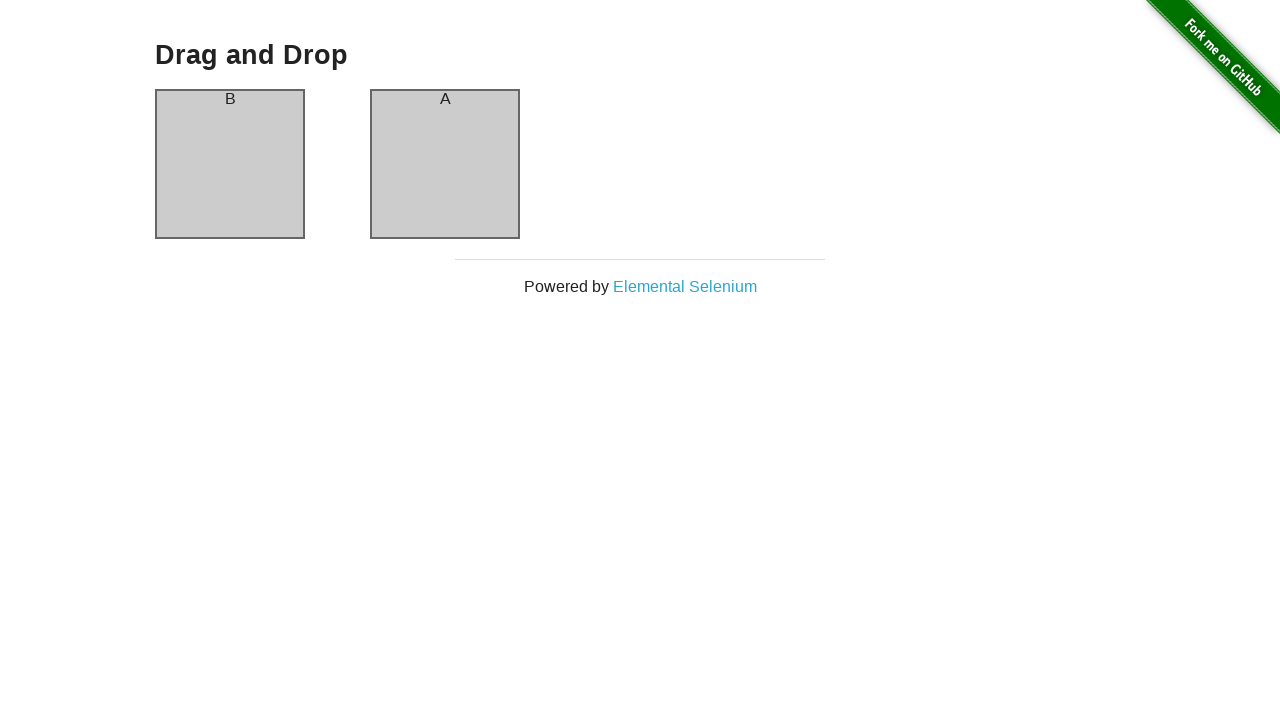

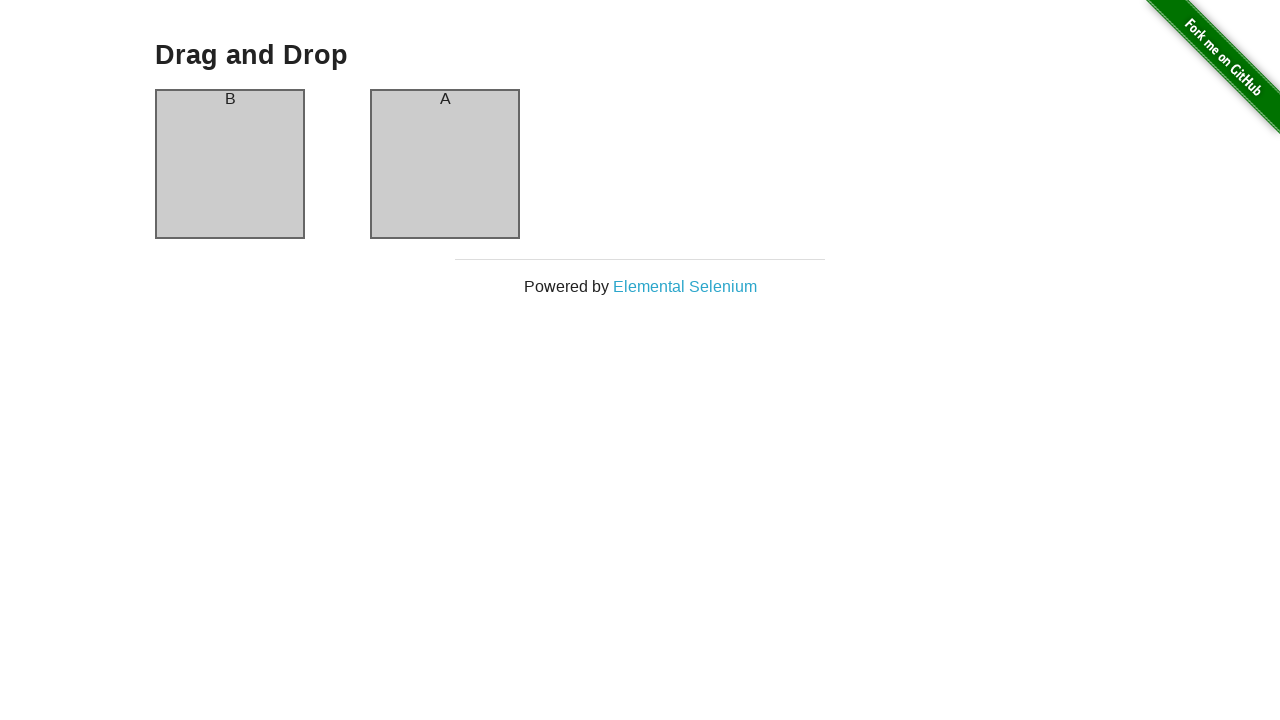